Tests opening a new browser window, switching to it, and navigating to a different URL to verify multiple windows are open

Starting URL: https://the-internet.herokuapp.com/windows

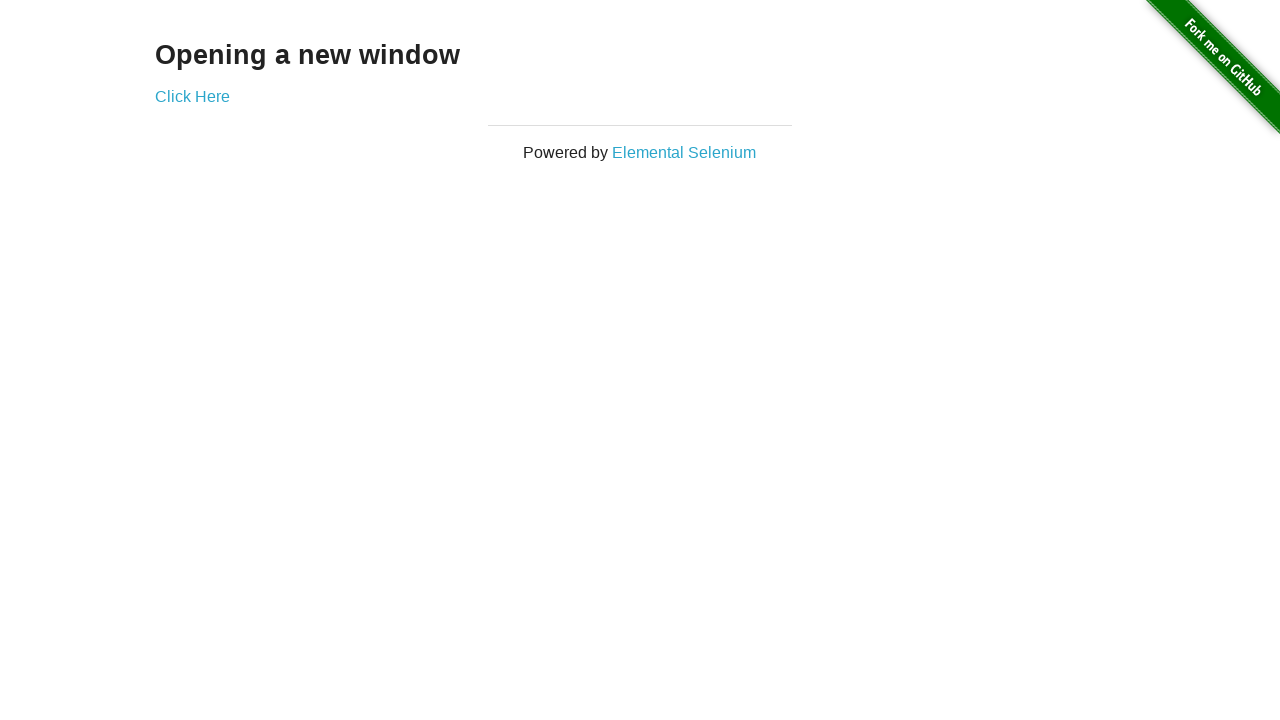

Opened a new browser window
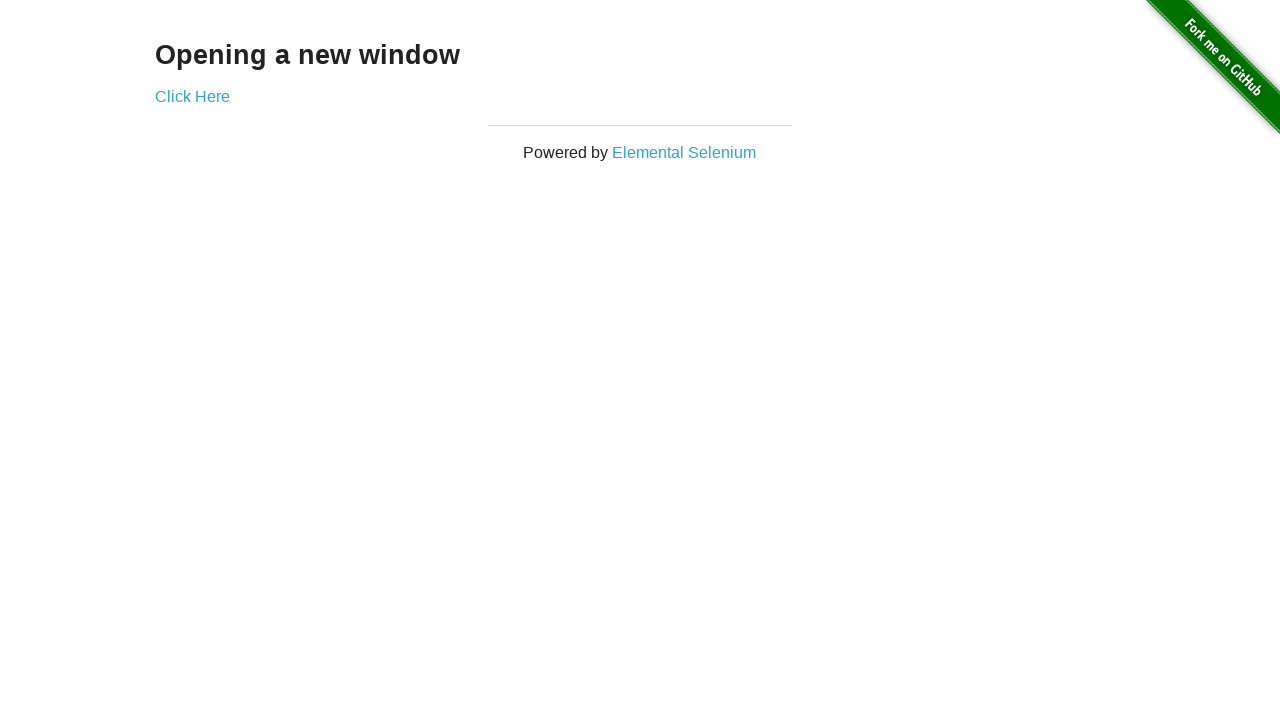

Navigated new window to https://the-internet.herokuapp.com/typos
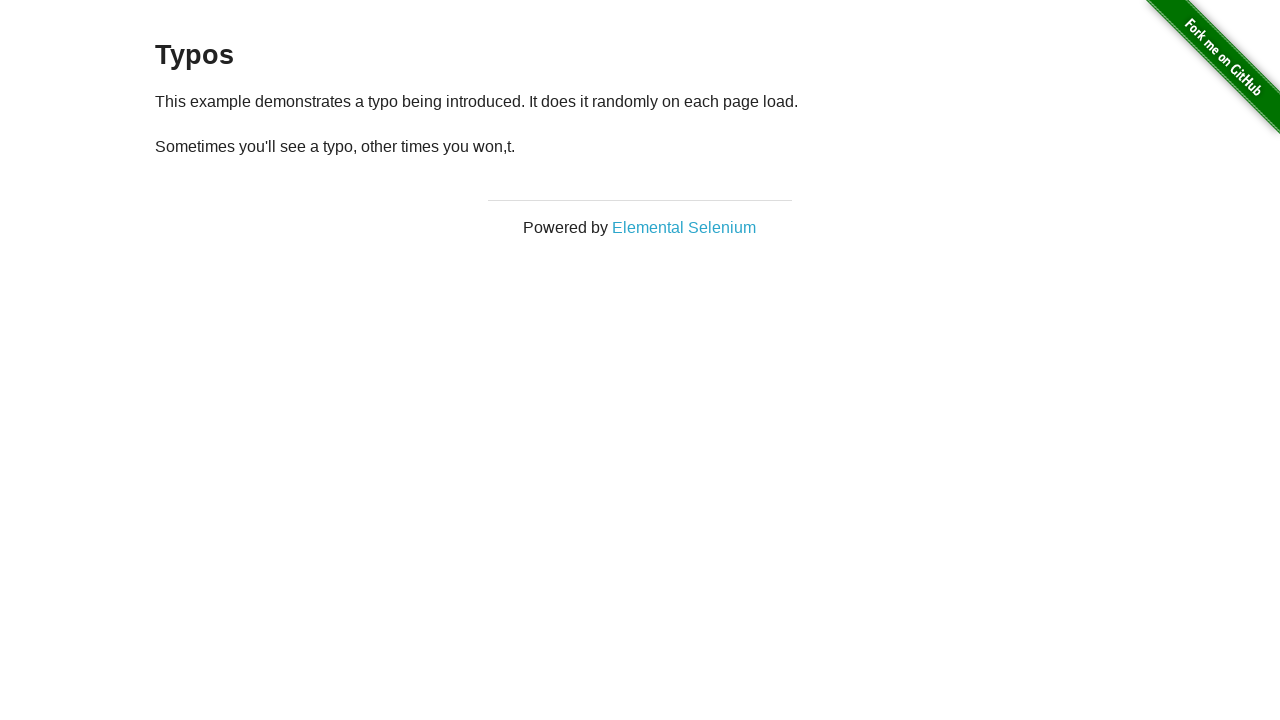

Verified that 2 browser windows are open
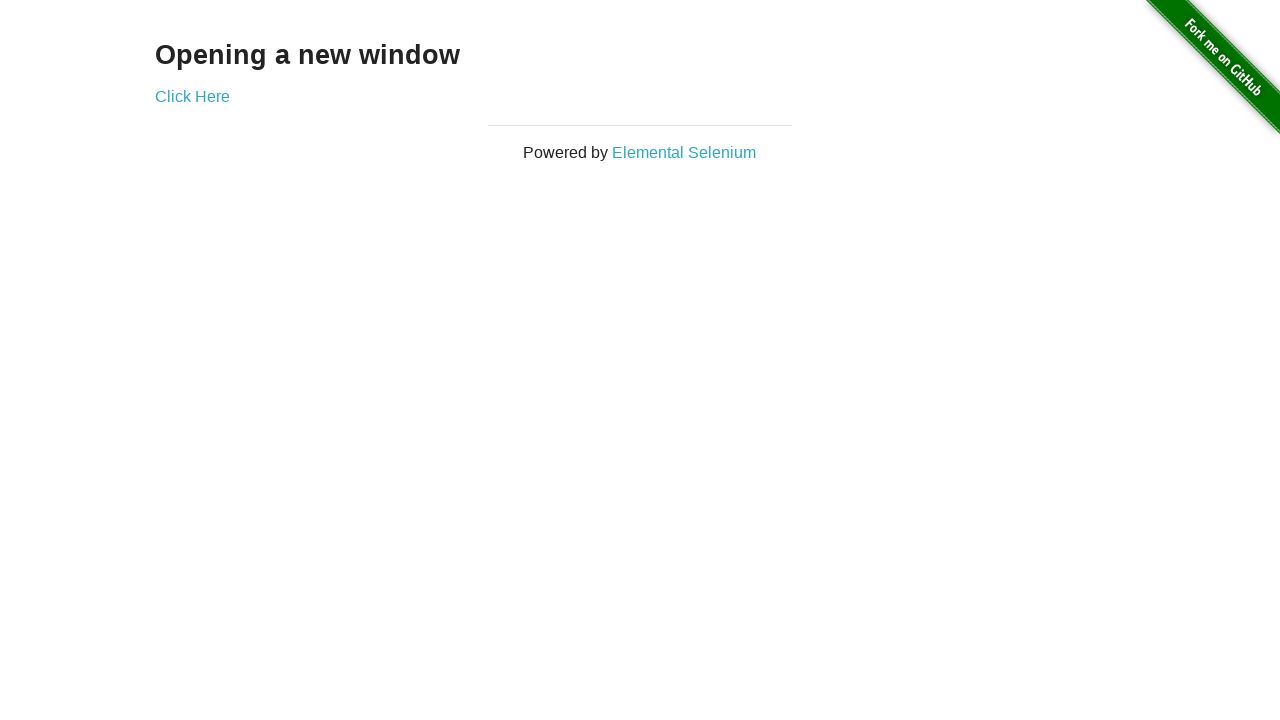

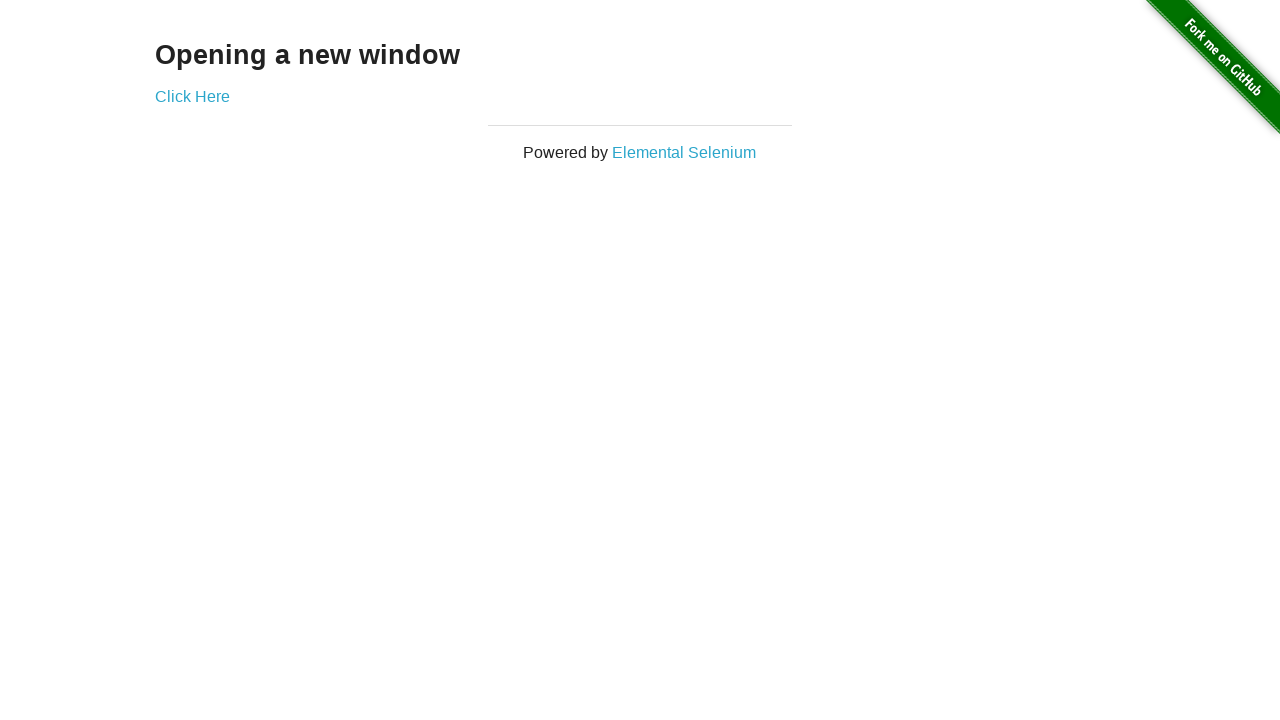